Verifies that the current URL of the automation practice form page is correct

Starting URL: https://demoqa.com/automation-practice-form

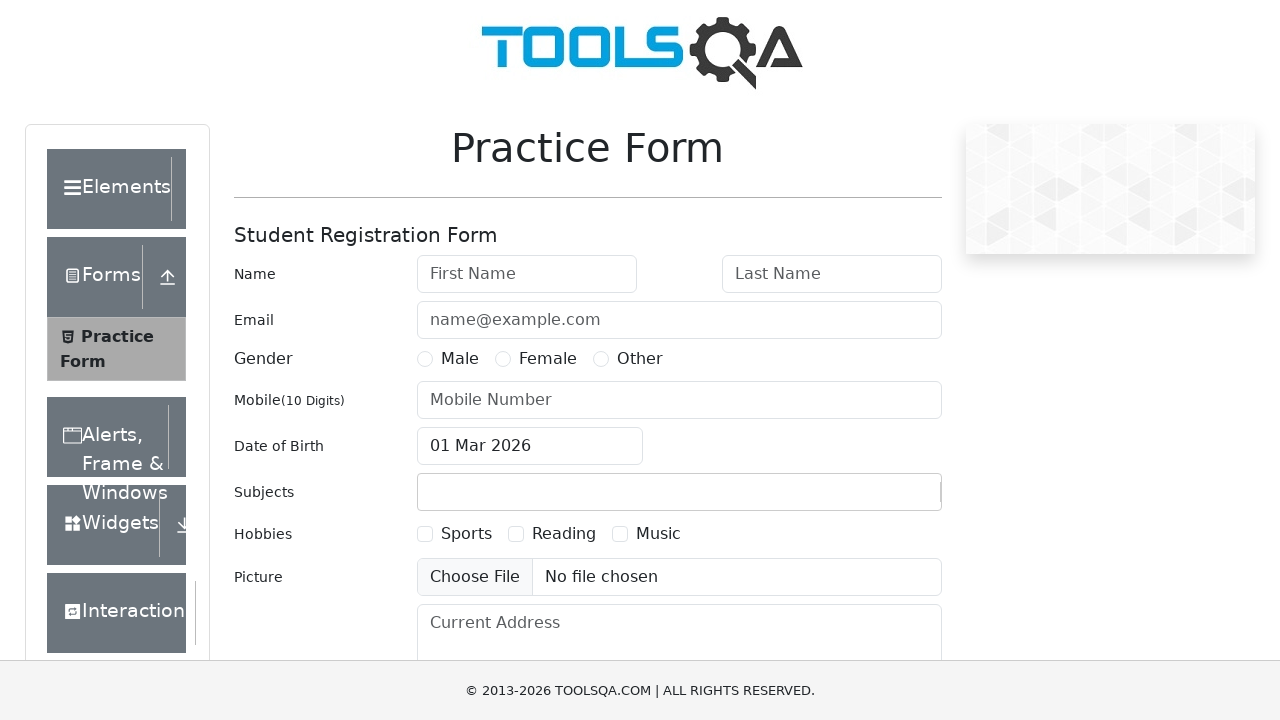

Verified current URL is https://demoqa.com/automation-practice-form
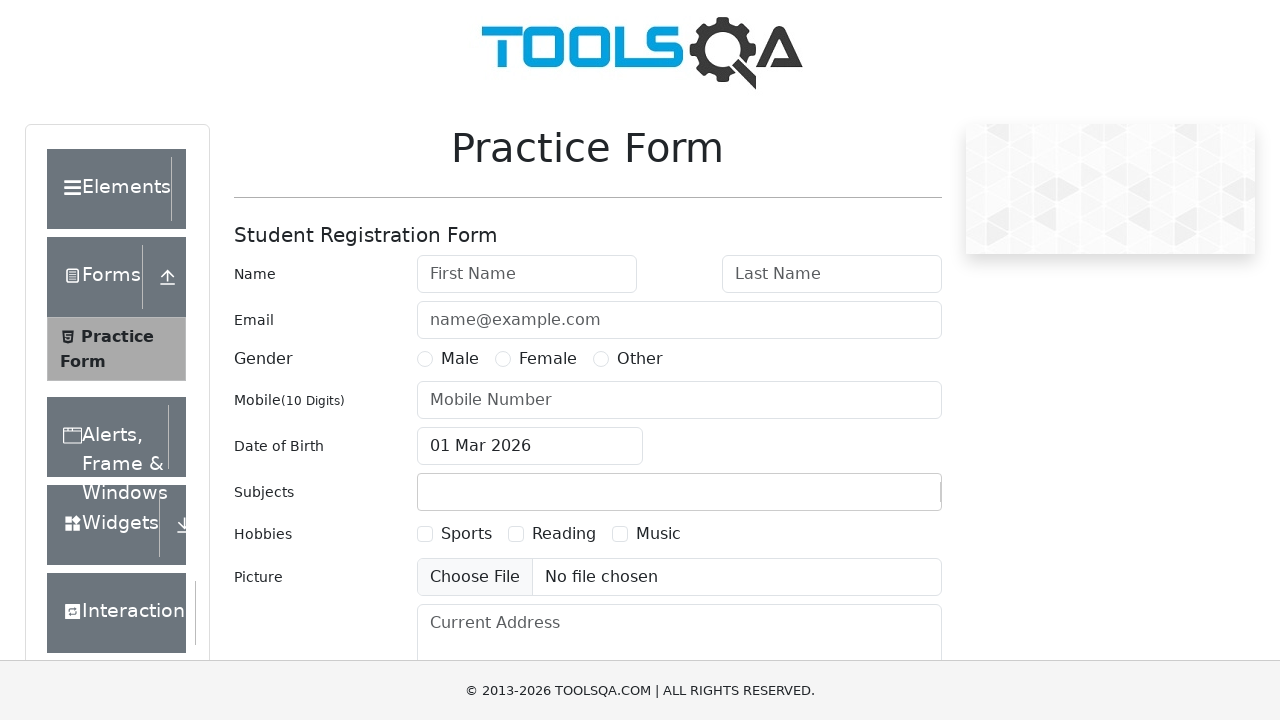

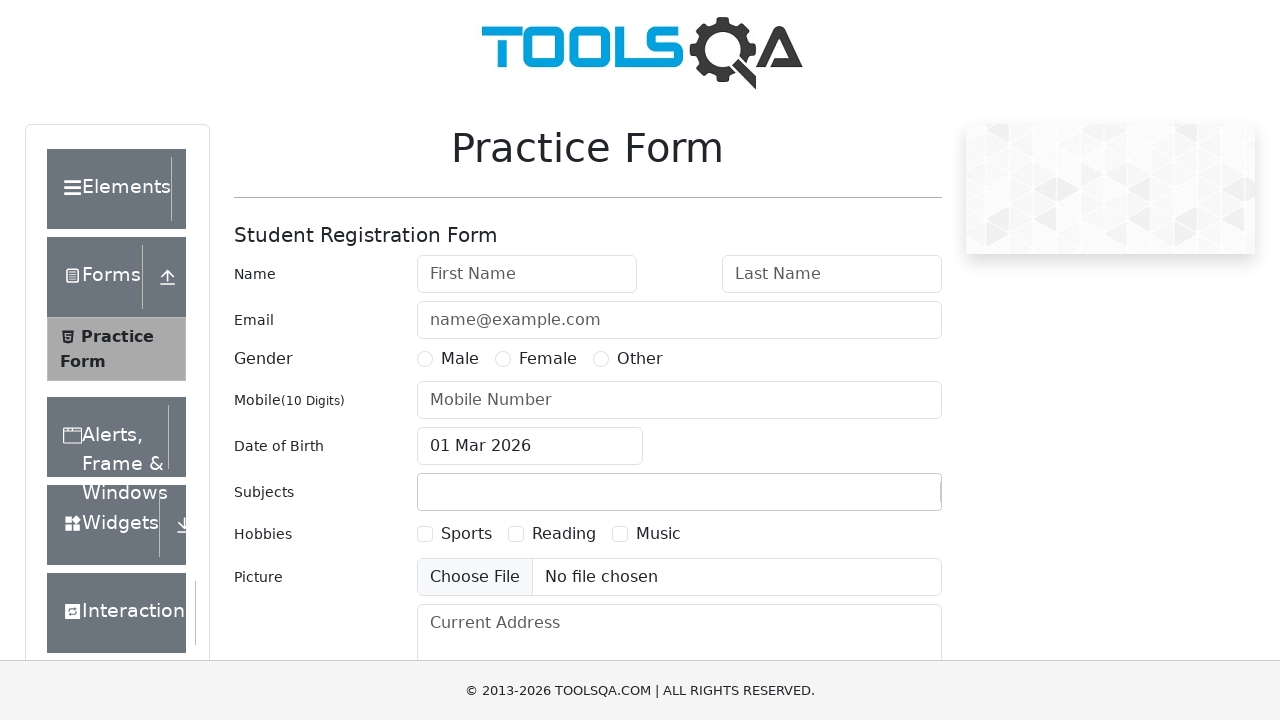